Navigates to ketqua.net (a Vietnamese lottery results website) and verifies the page loads by checking the title is present

Starting URL: http://ketqua.net/

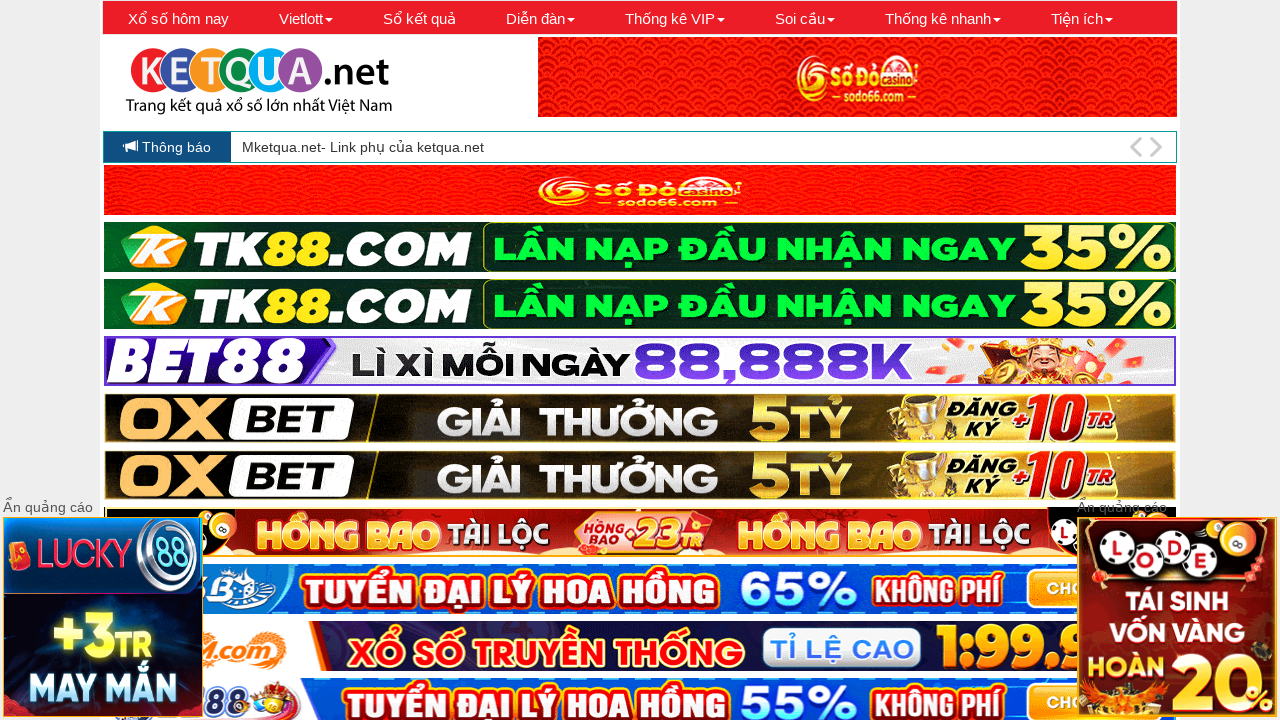

Navigated to ketqua.net (Vietnamese lottery results website)
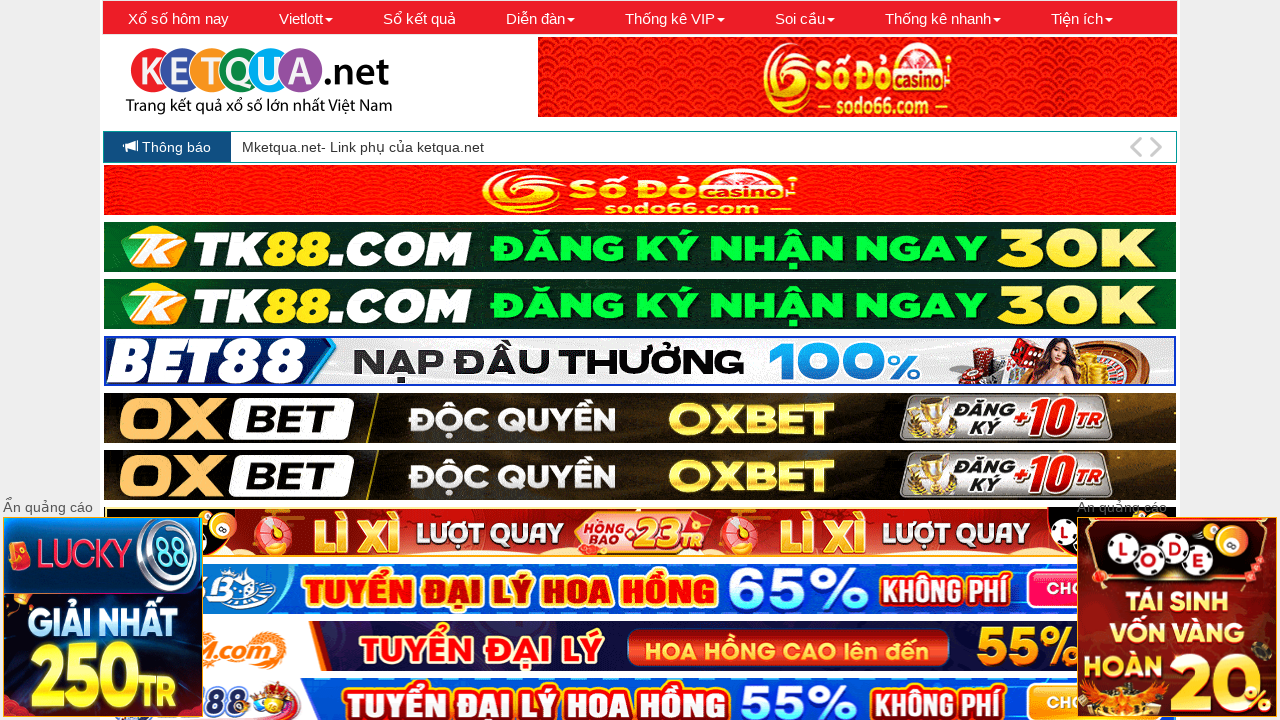

Page DOM content loaded
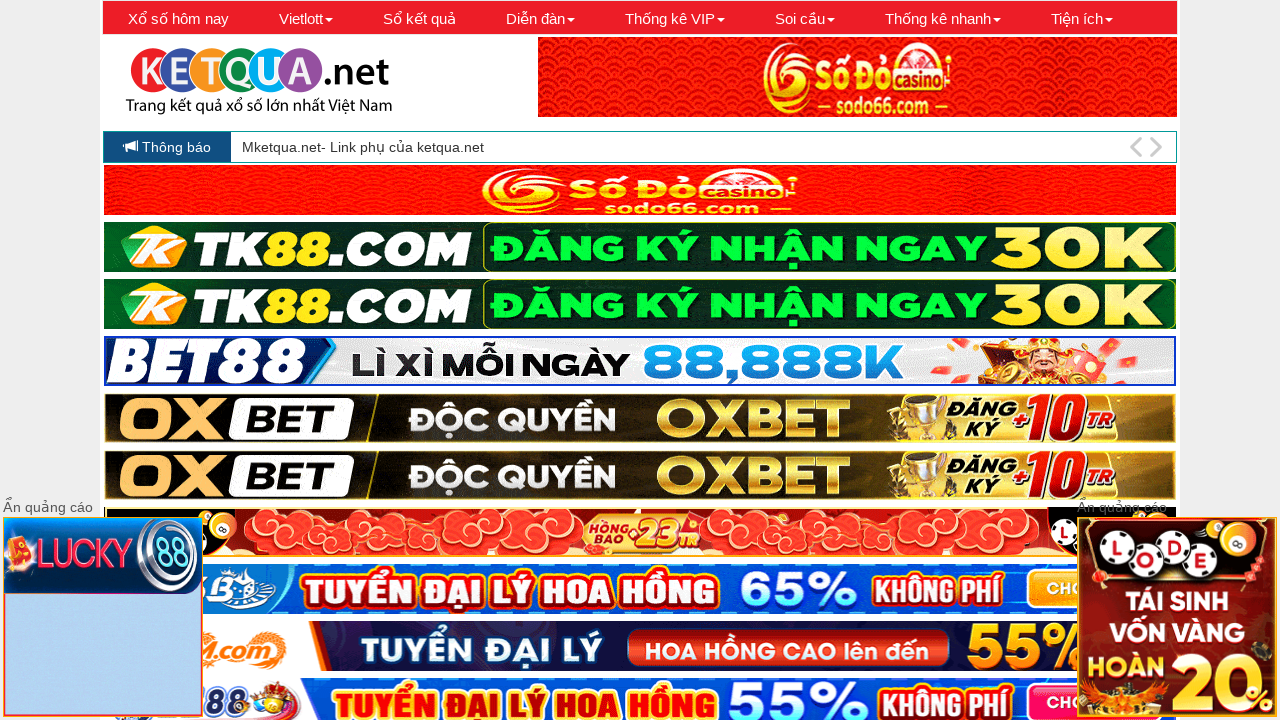

Retrieved page title: 'KETQUA.NET - Chuyên trang xổ số hàng đầu Việt Nam'
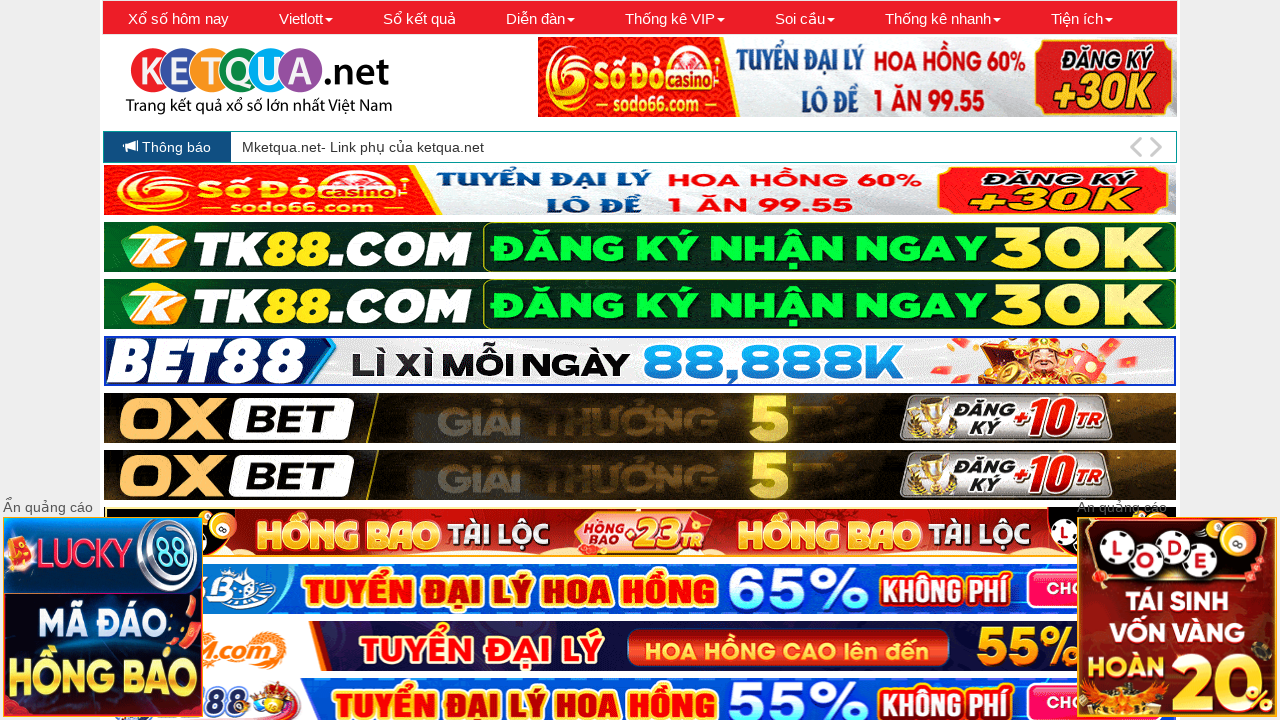

Verified page title is present and not empty
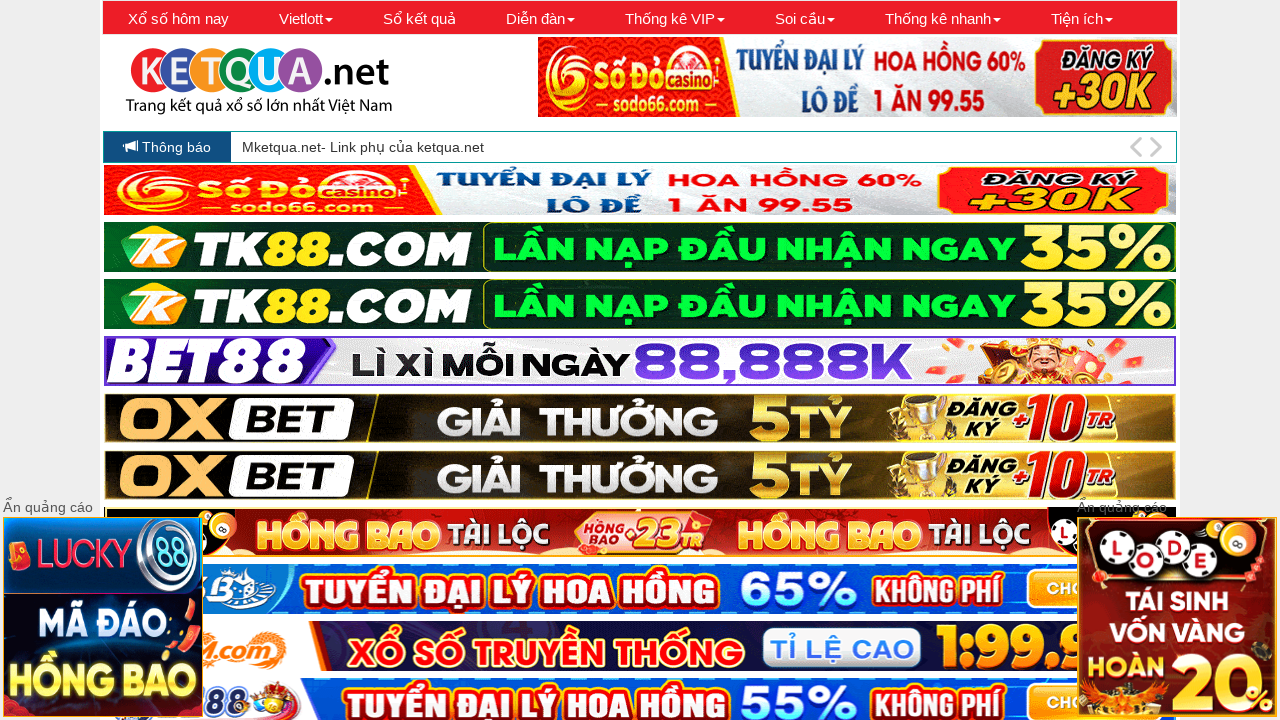

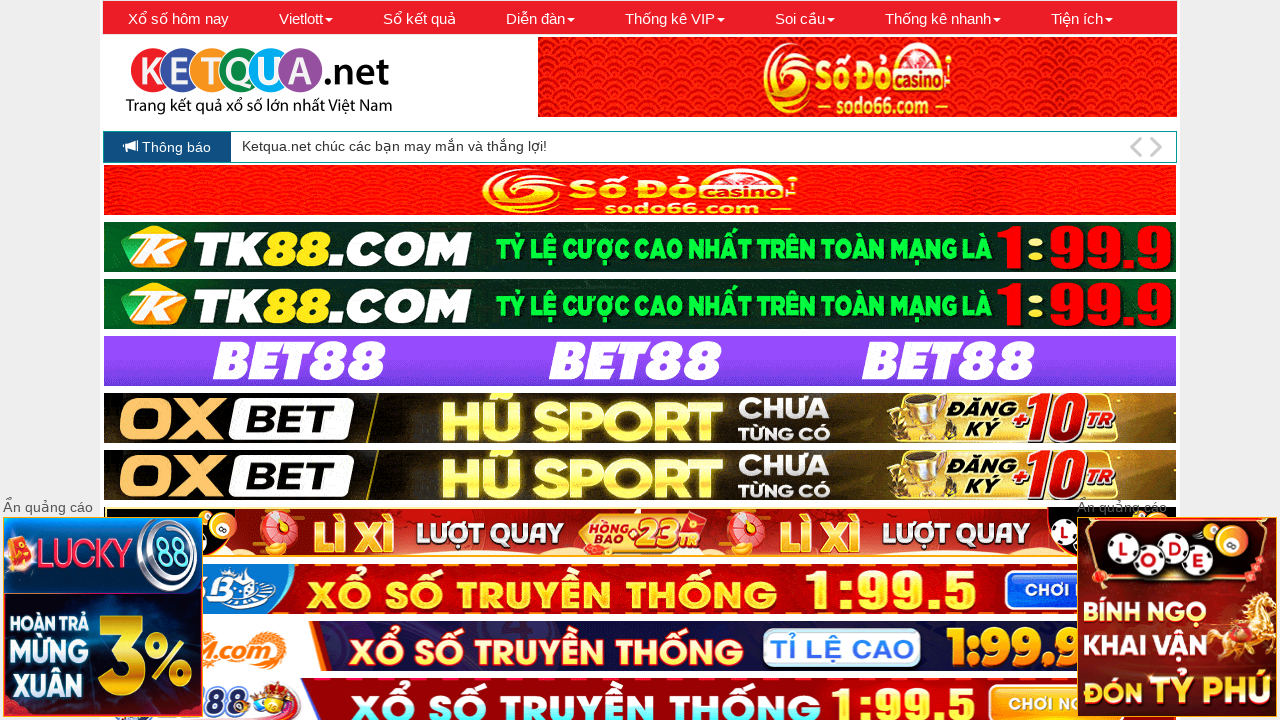